Tests JavaScript alert and confirm dialog handling by entering a name, triggering an alert and accepting it, then triggering a confirm dialog and dismissing it.

Starting URL: https://rahulshettyacademy.com/AutomationPractice/

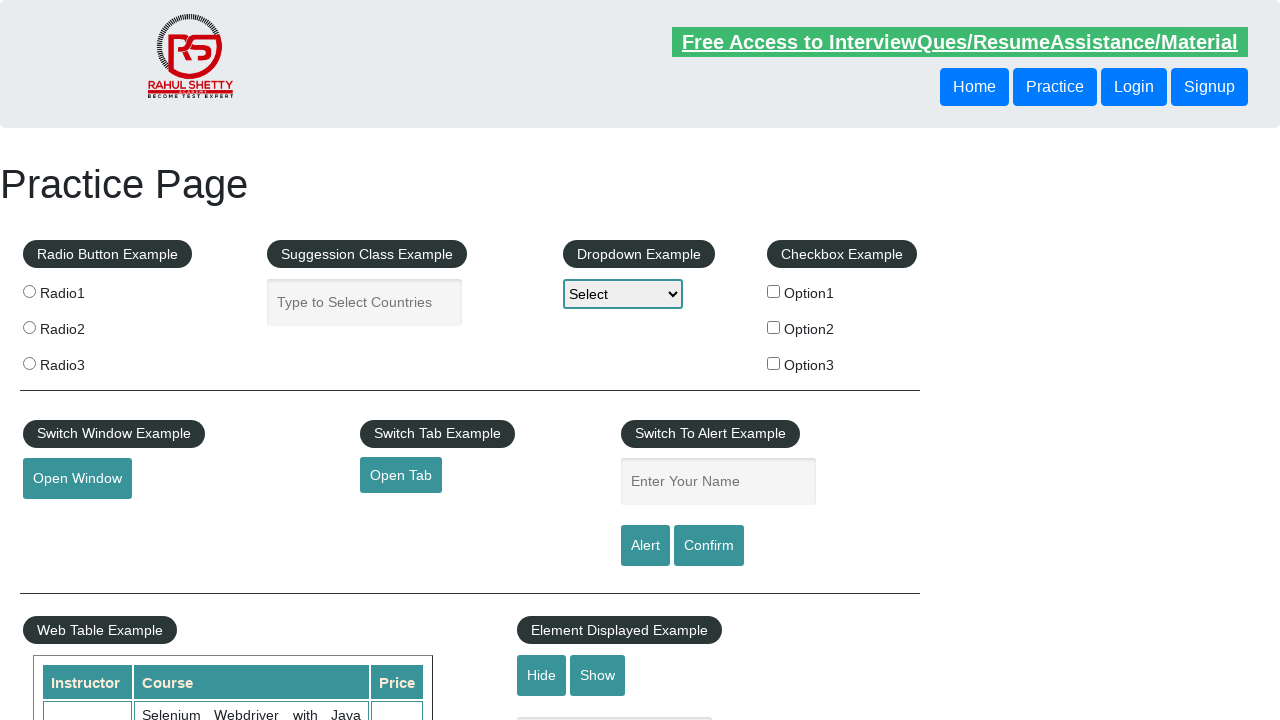

Filled name input field with 'testuser_marco' on #name
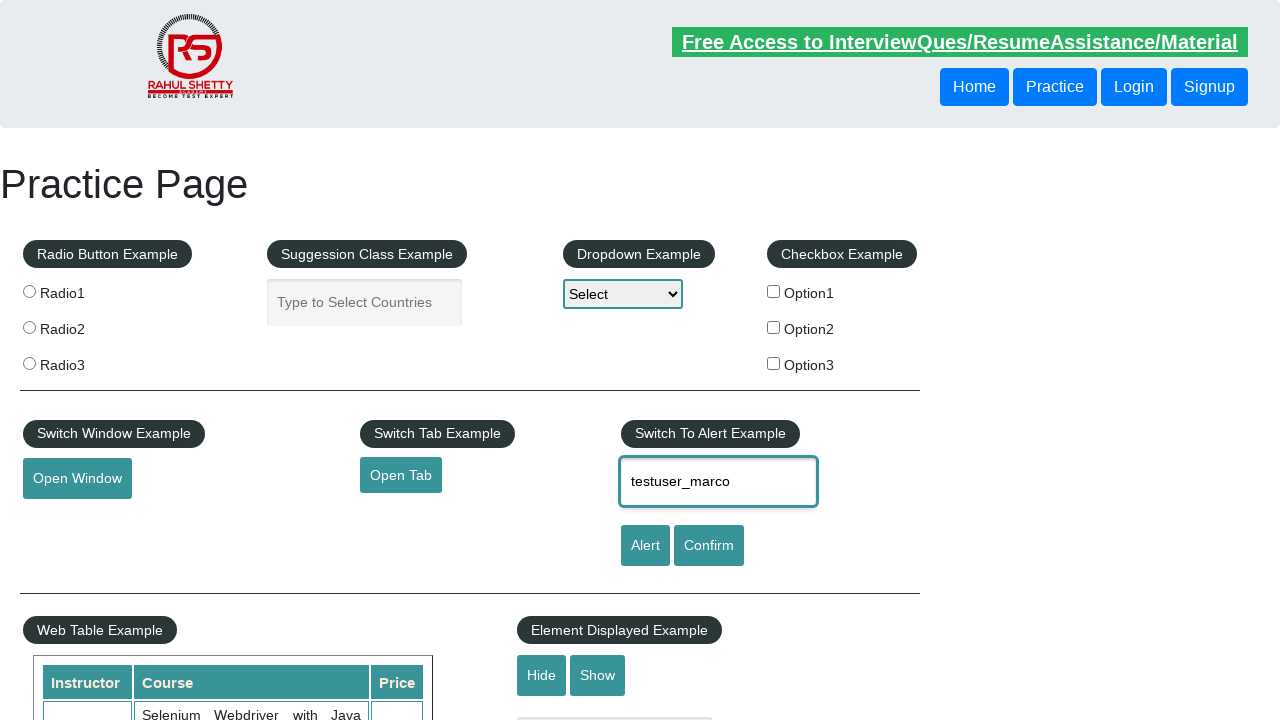

Clicked alert button to trigger JavaScript alert at (645, 546) on #alertbtn
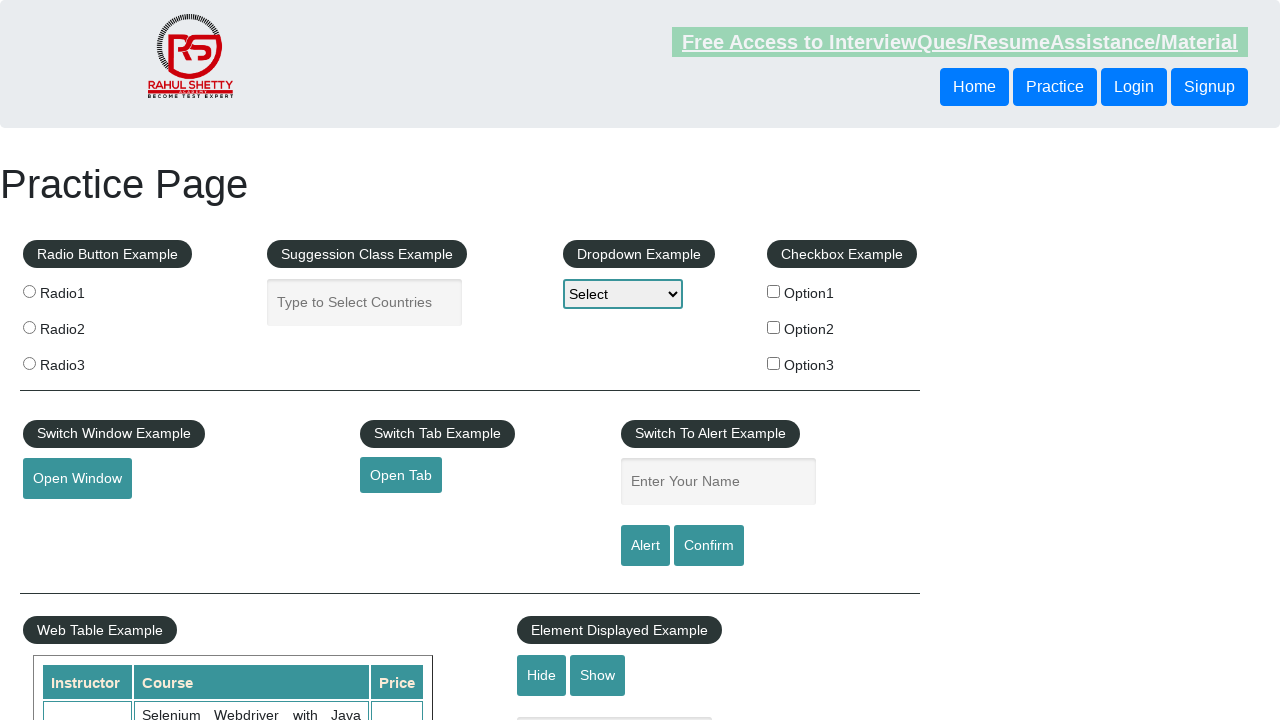

Registered dialog handler to accept alert
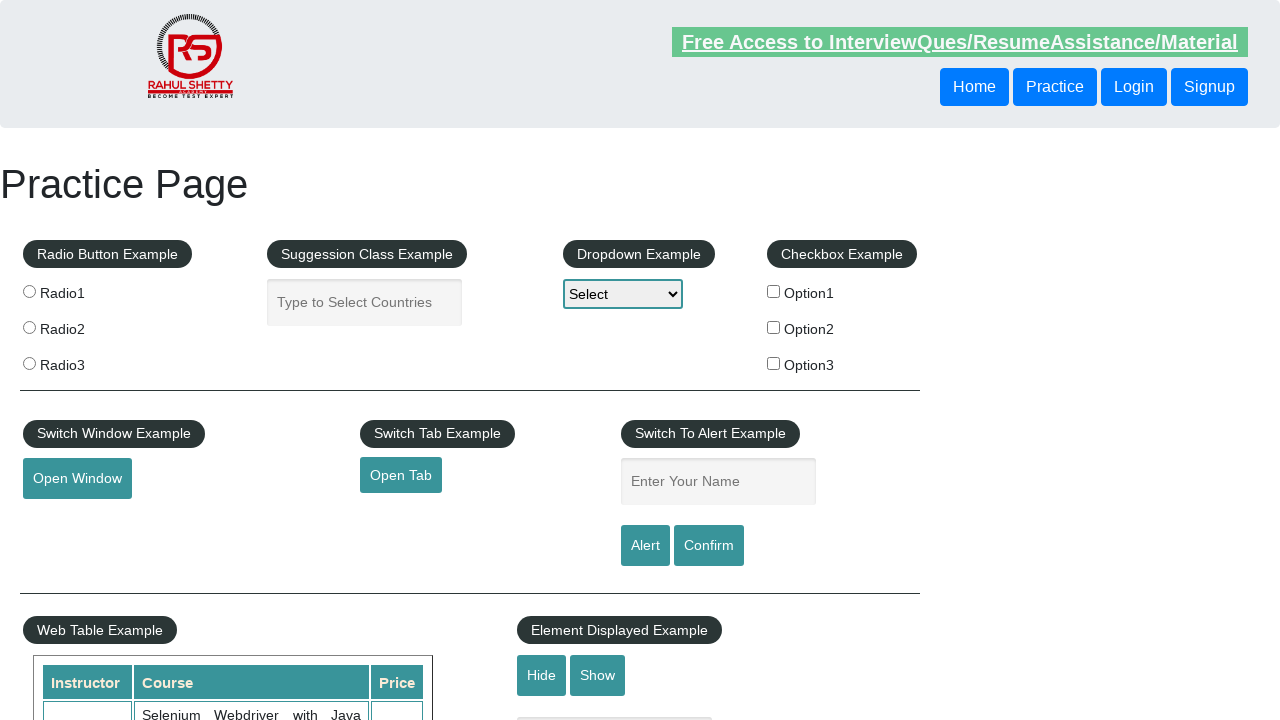

Waited for alert to be processed
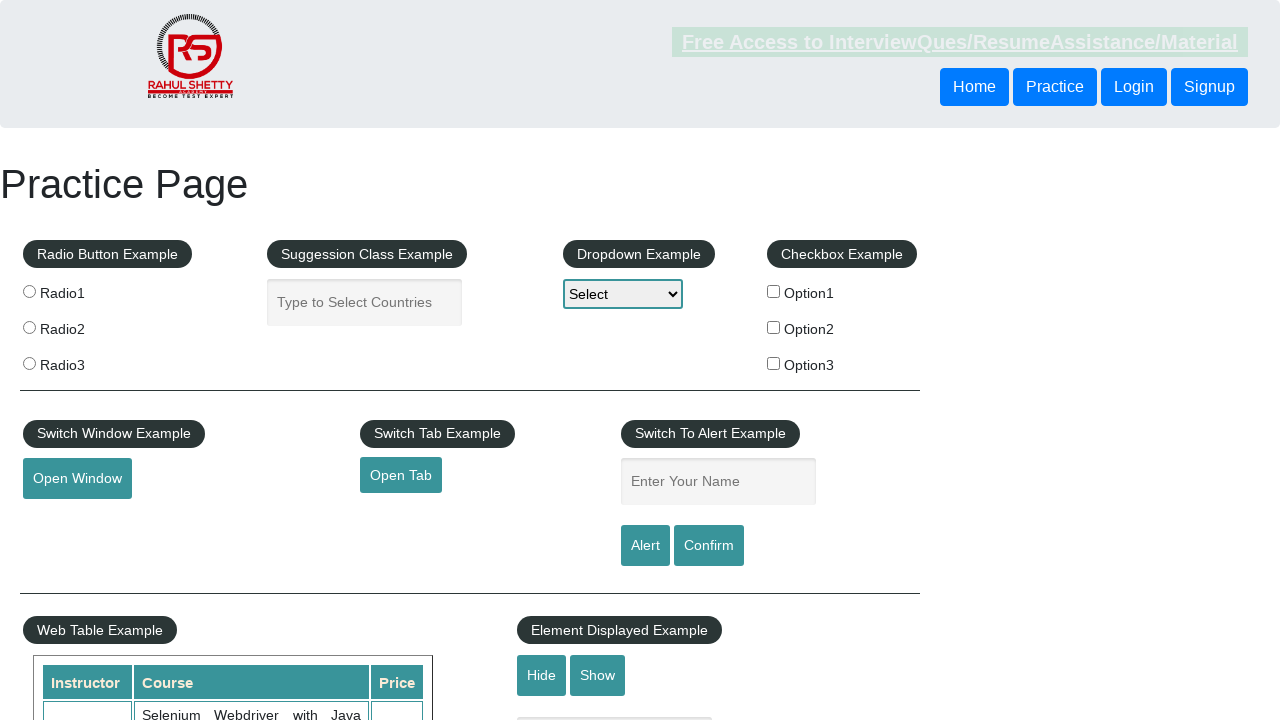

Clicked confirm button to trigger confirm dialog at (709, 546) on #confirmbtn
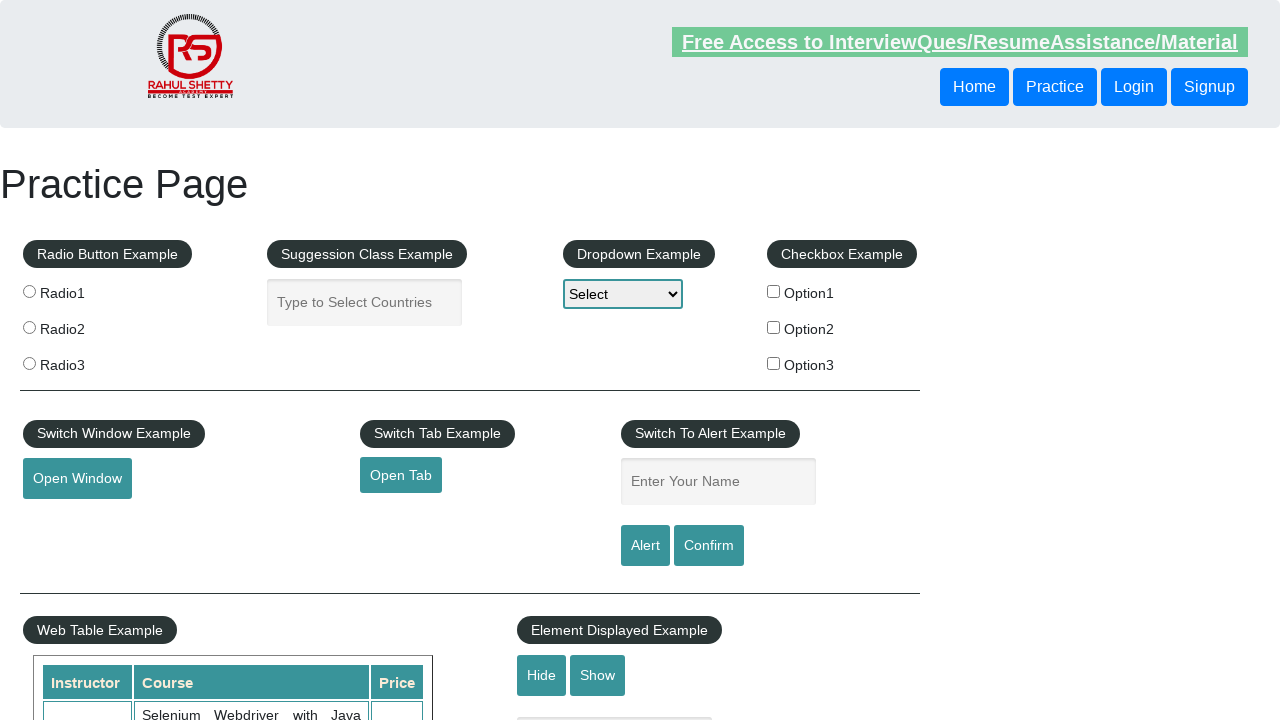

Registered dialog handler to dismiss confirm dialog
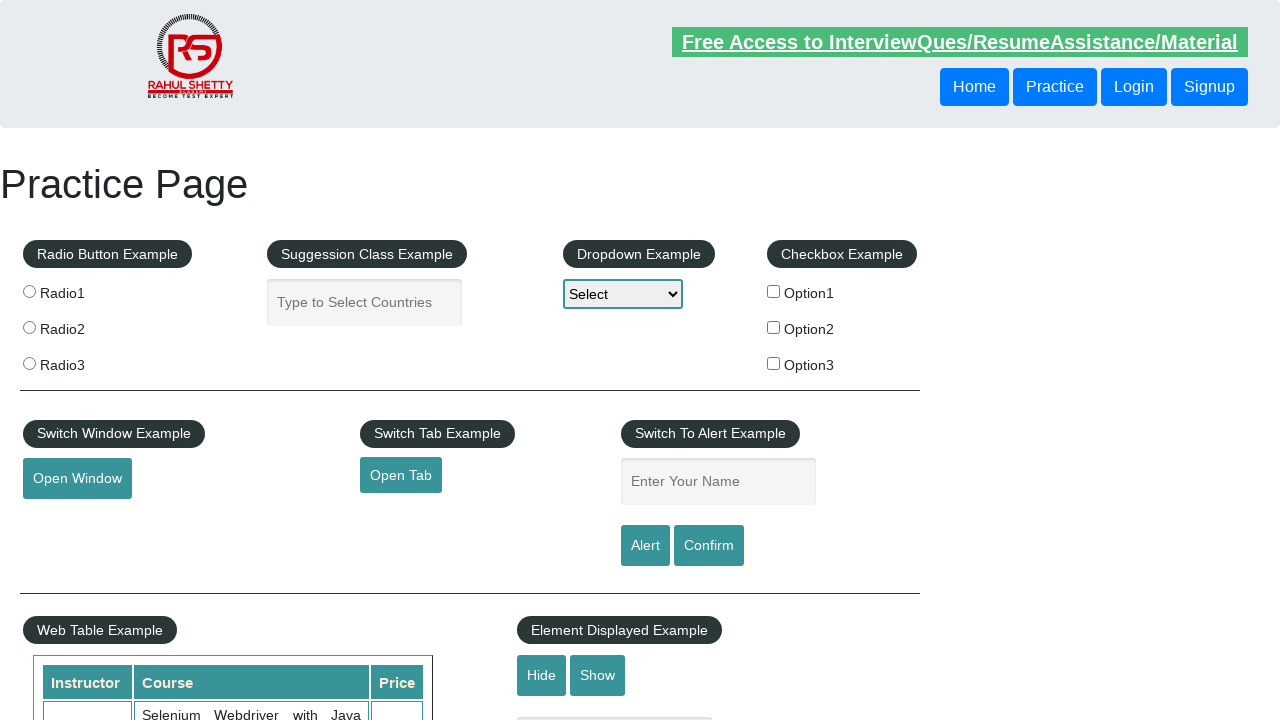

Waited for confirm dialog to be processed
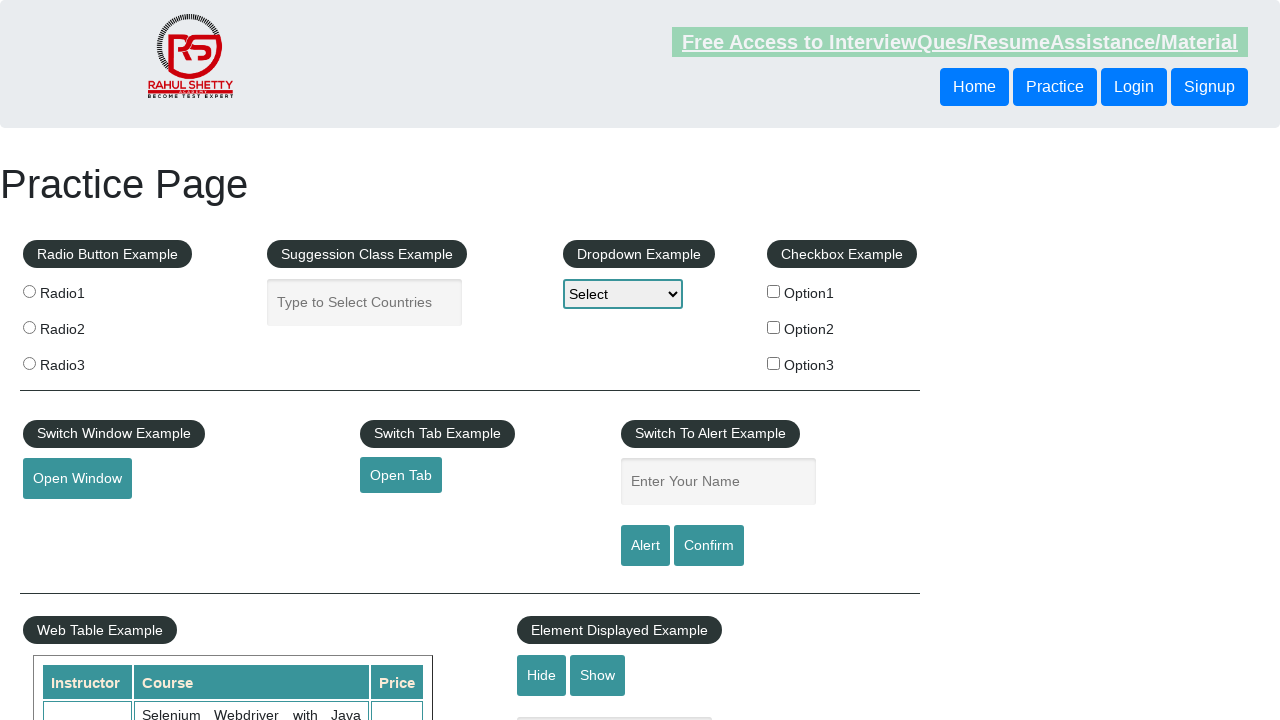

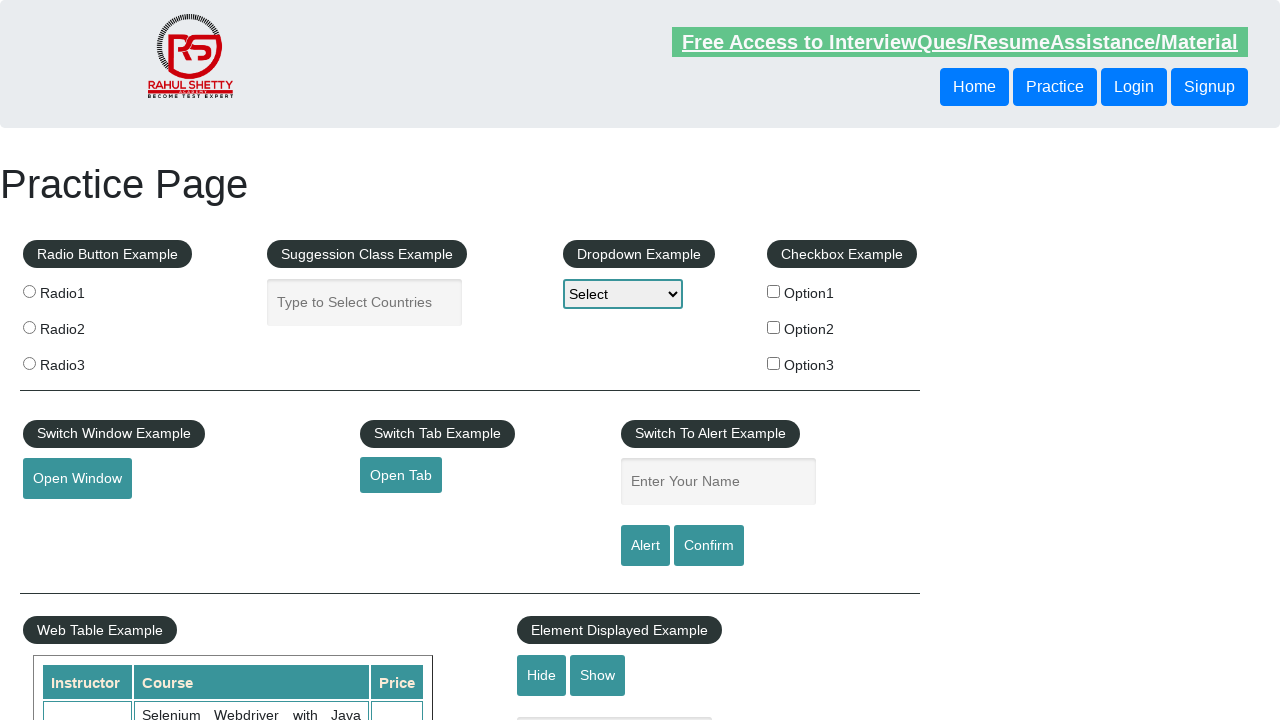